Tests iframe handling by switching to an iframe and clicking a button inside it to trigger an alert

Starting URL: https://www.w3schools.com/jsref/tryit.asp?filename=tryjsref_alert

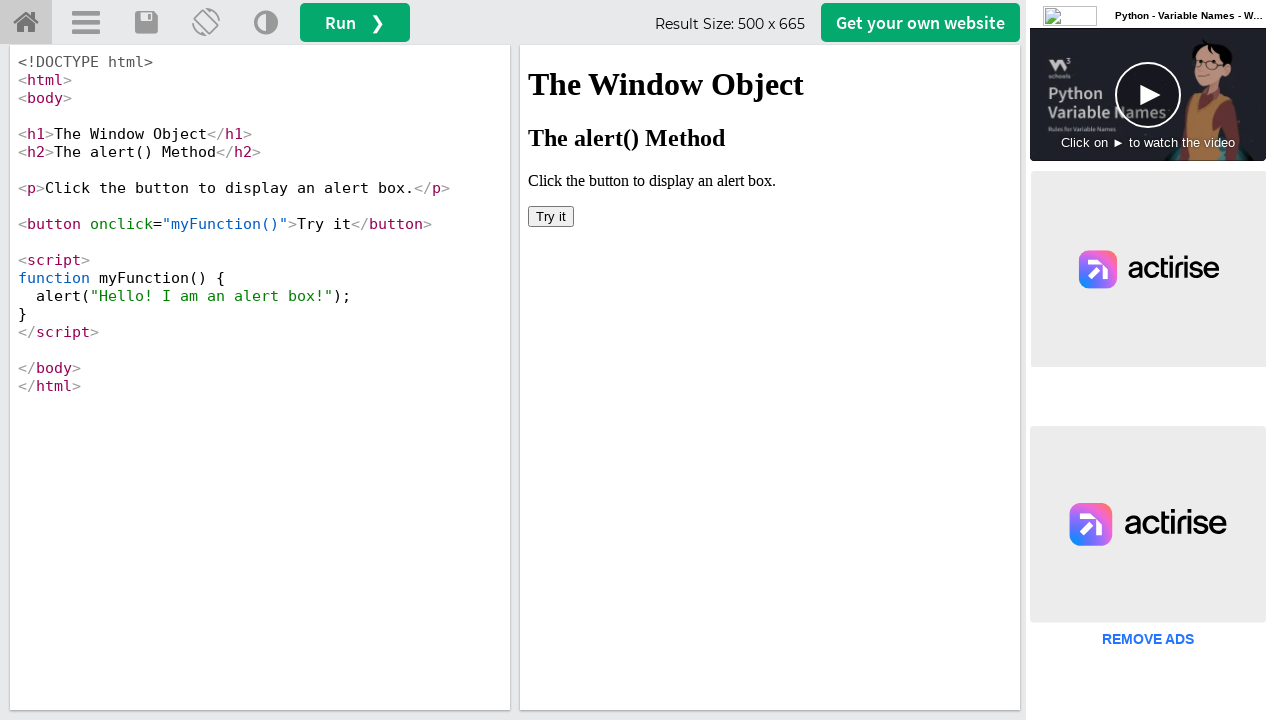

Located iframe with id 'iframeResult'
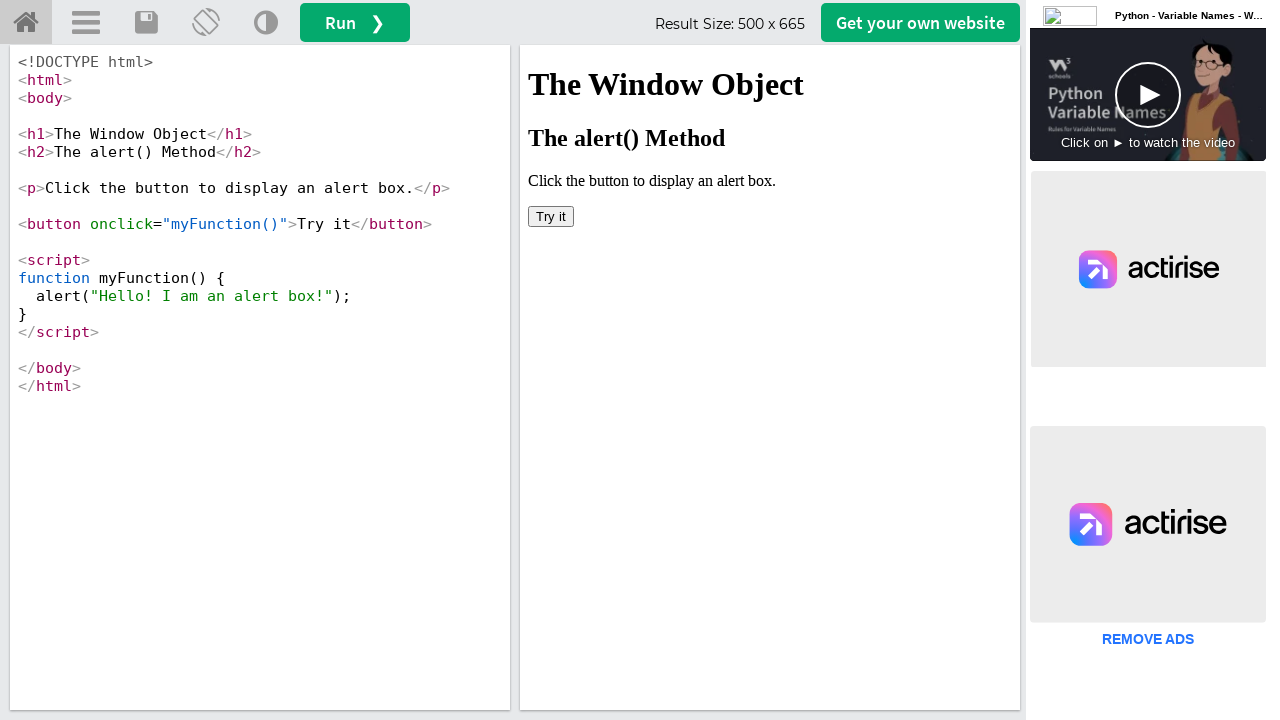

Clicked button inside iframe to trigger alert at (551, 216) on #iframeResult >> internal:control=enter-frame >> button
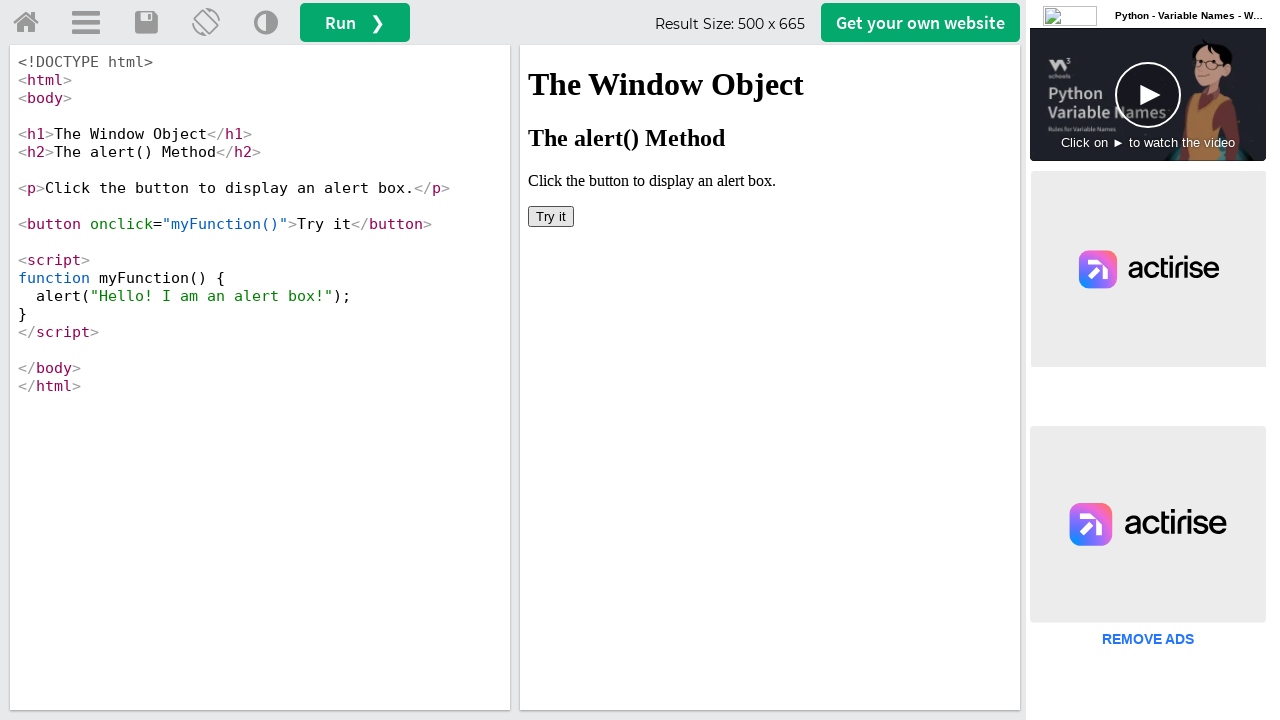

Set up alert dialog handler to accept alerts
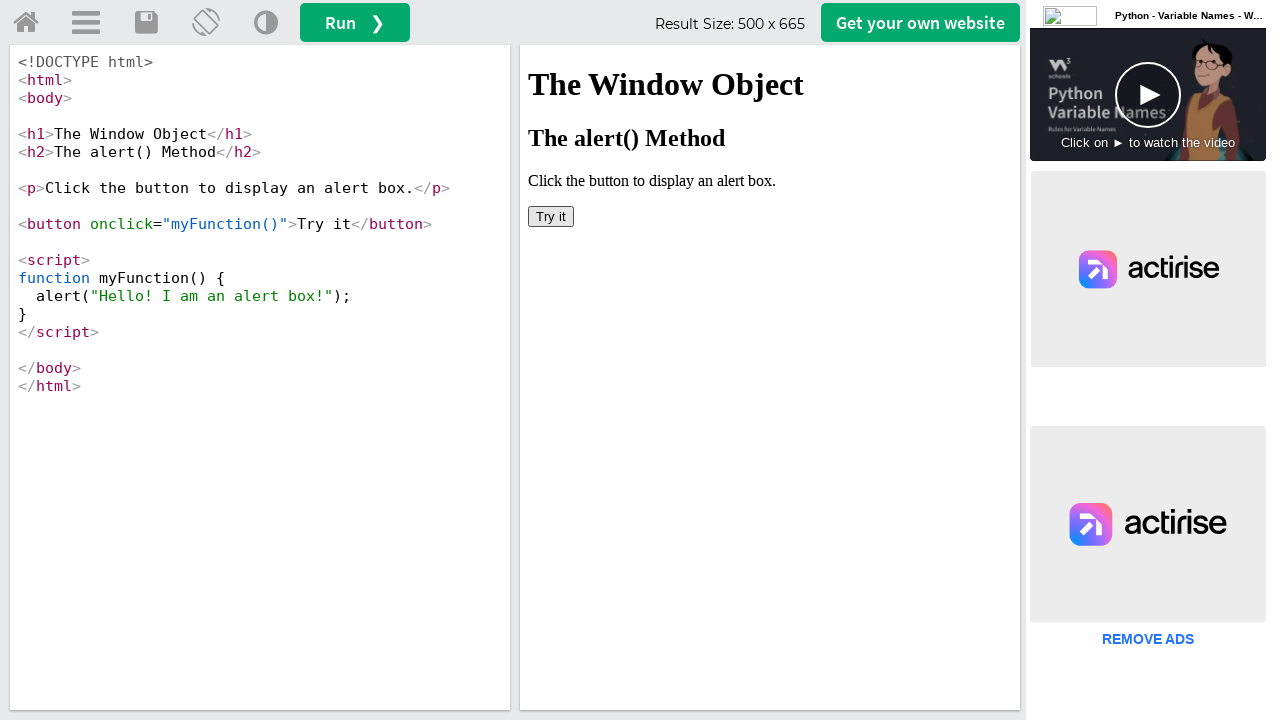

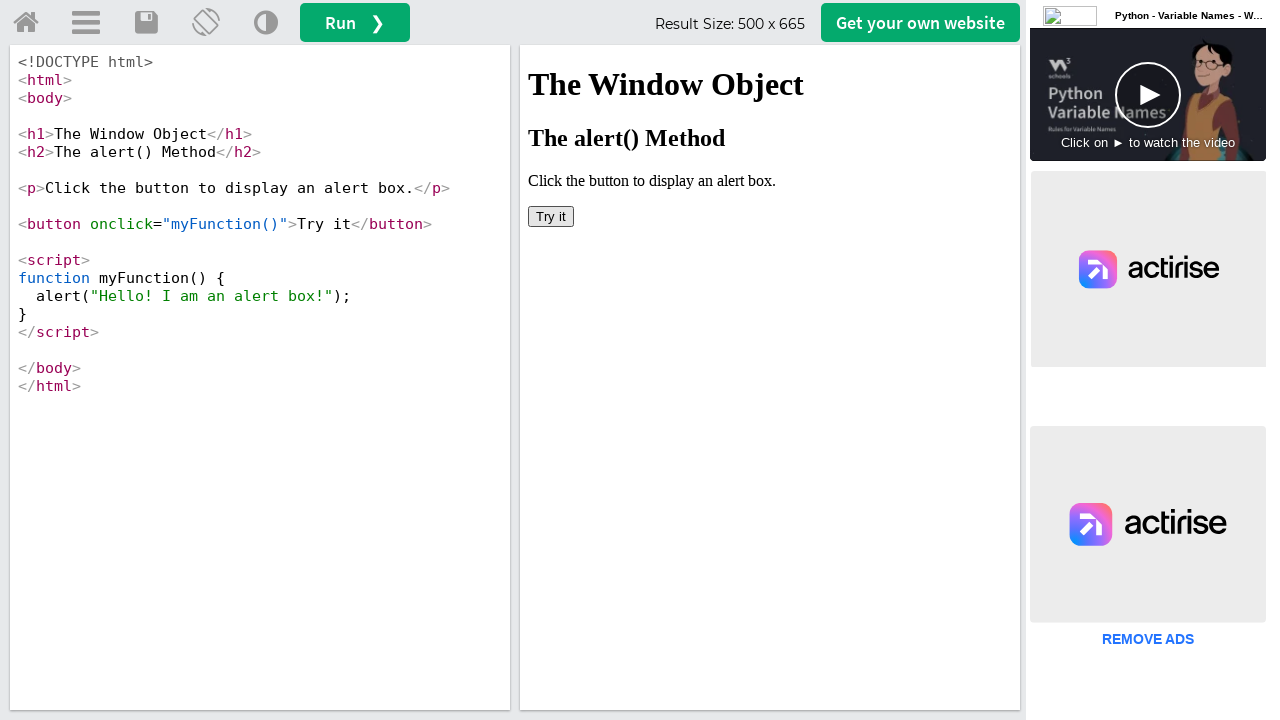